Tests browser window resizing functionality by getting current window dimensions and changing resolution to 702x613.

Starting URL: https://www.flipkart.com

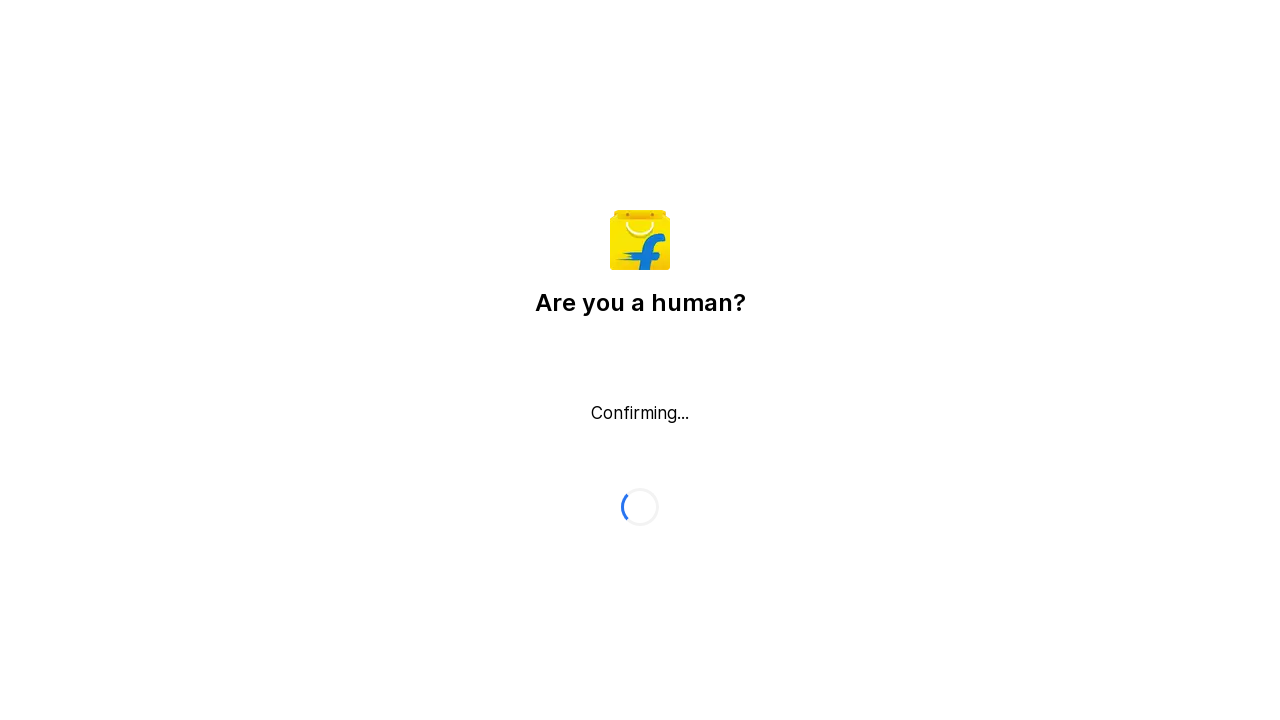

Retrieved initial viewport size
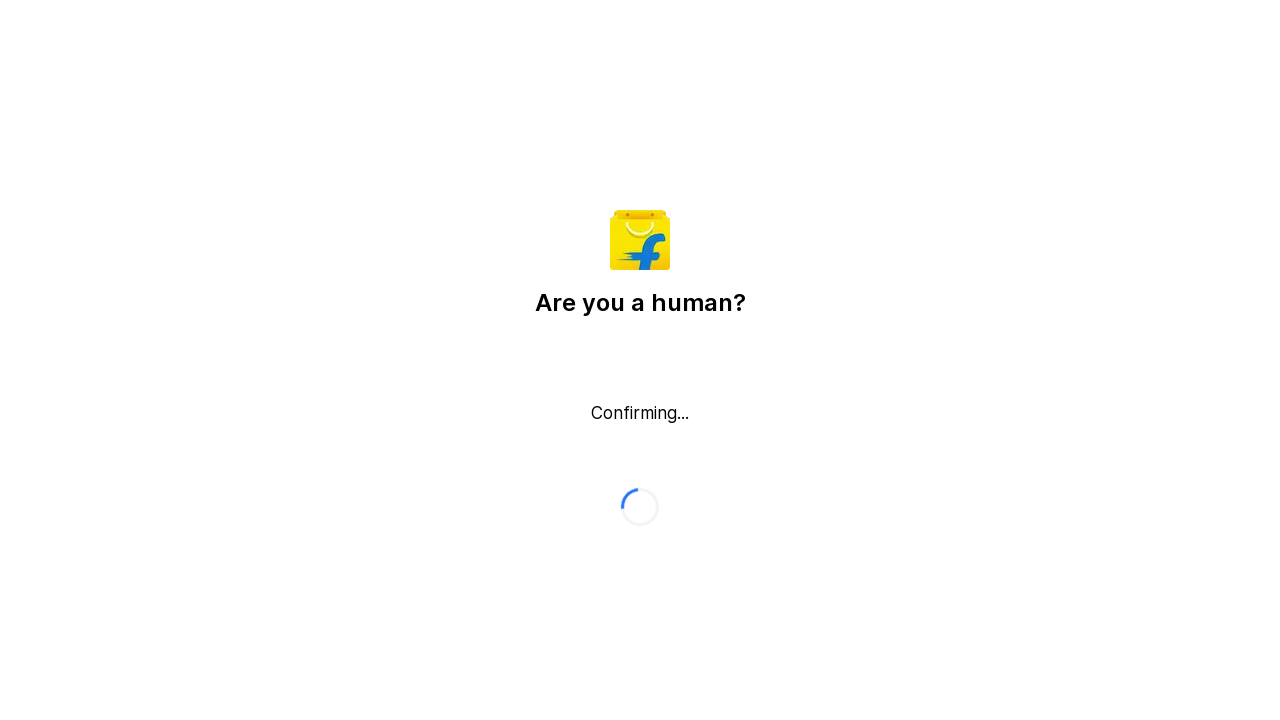

Changed viewport resolution to 702x613
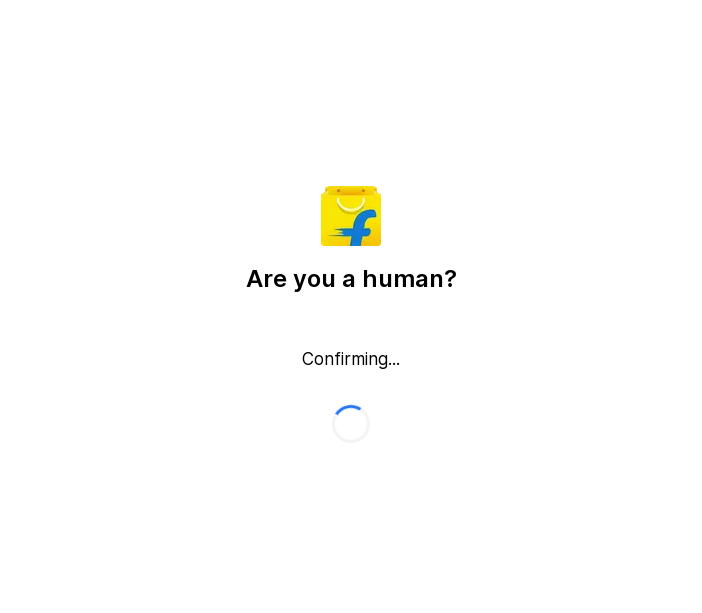

Verified new viewport size after resolution change
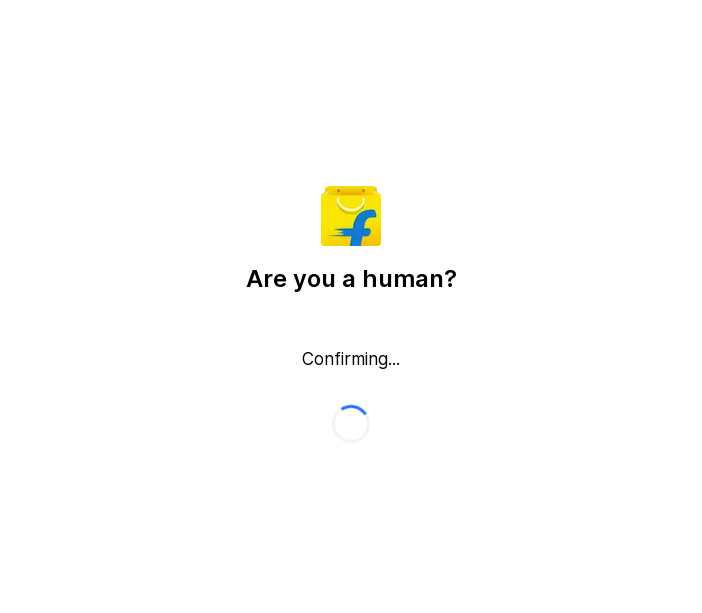

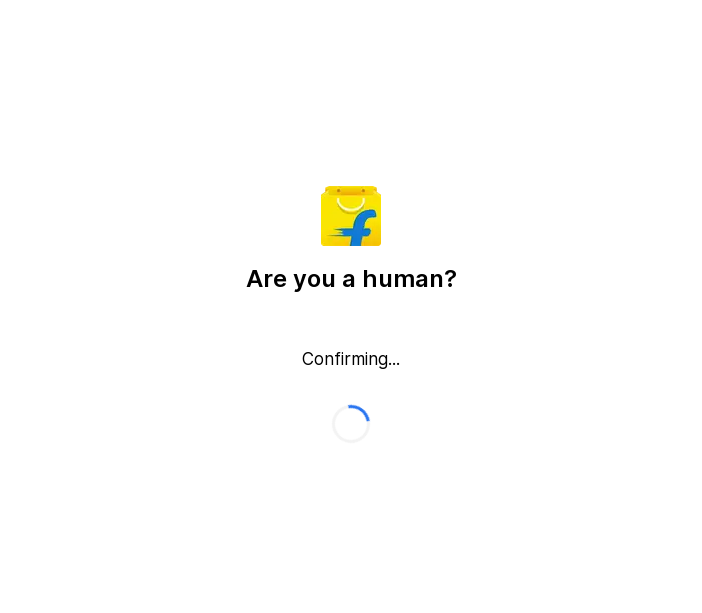